Tests incrementing a number input value from 3 to 4 using keyboard interaction

Starting URL: https://www.w3schools.com/html/tryit.asp?filename=tryhtml_input_number

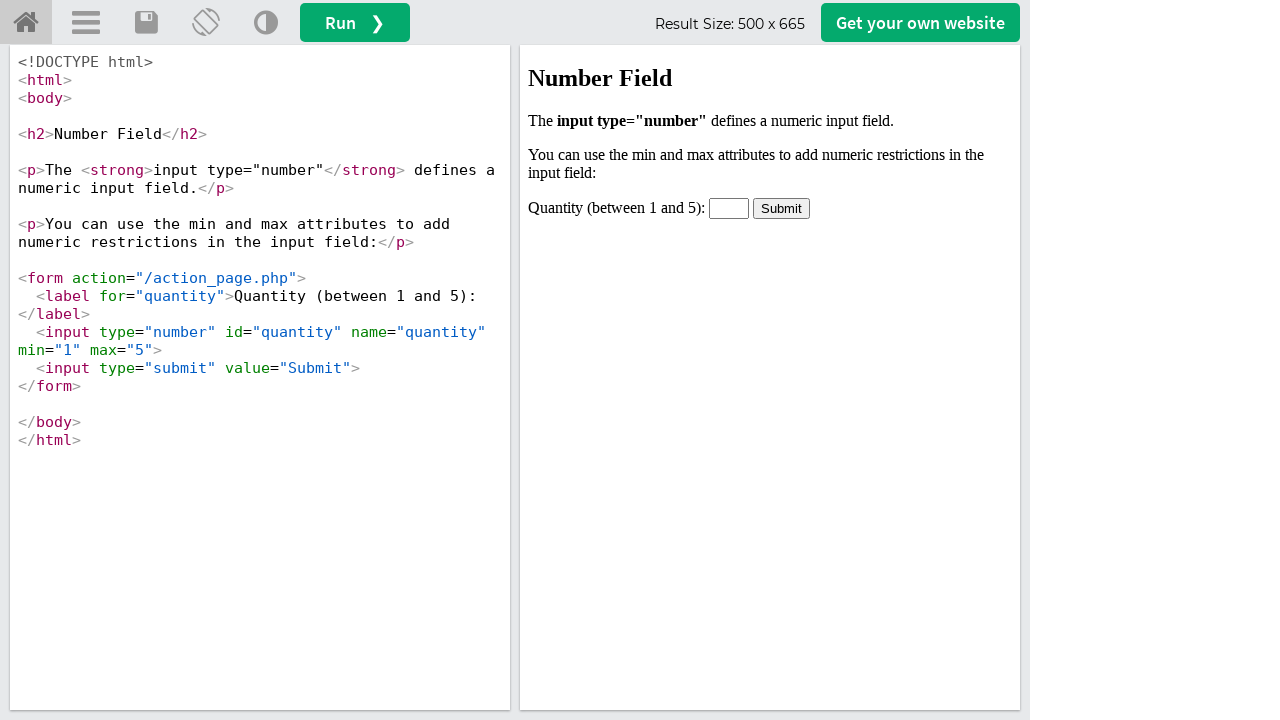

Waited for iframe#iframeResult to load
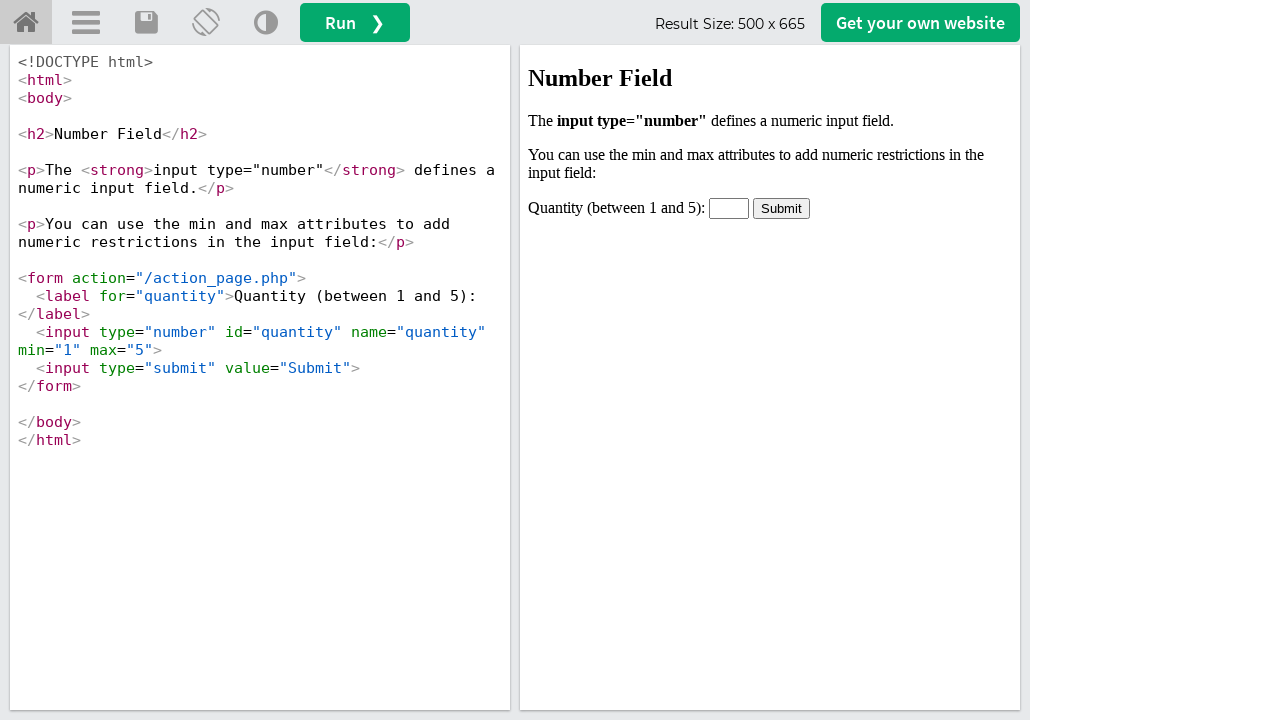

Located iframe containing number input
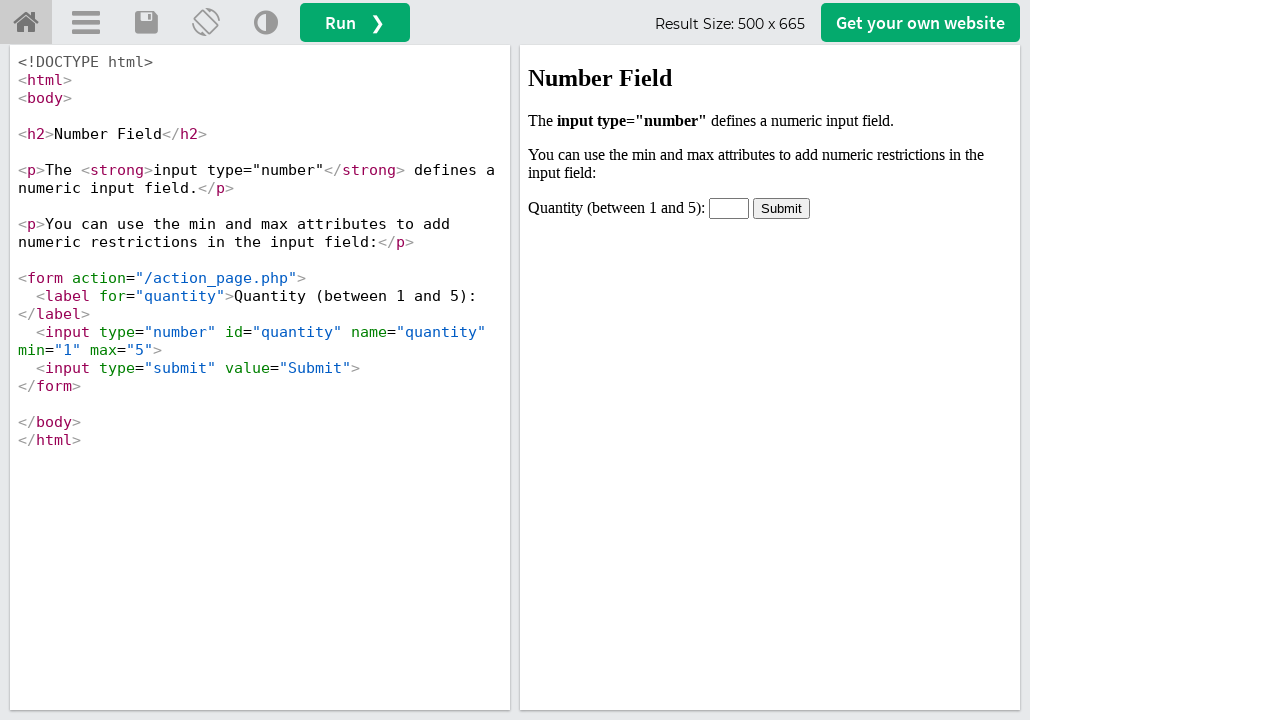

Located and waited for #quantity number input element
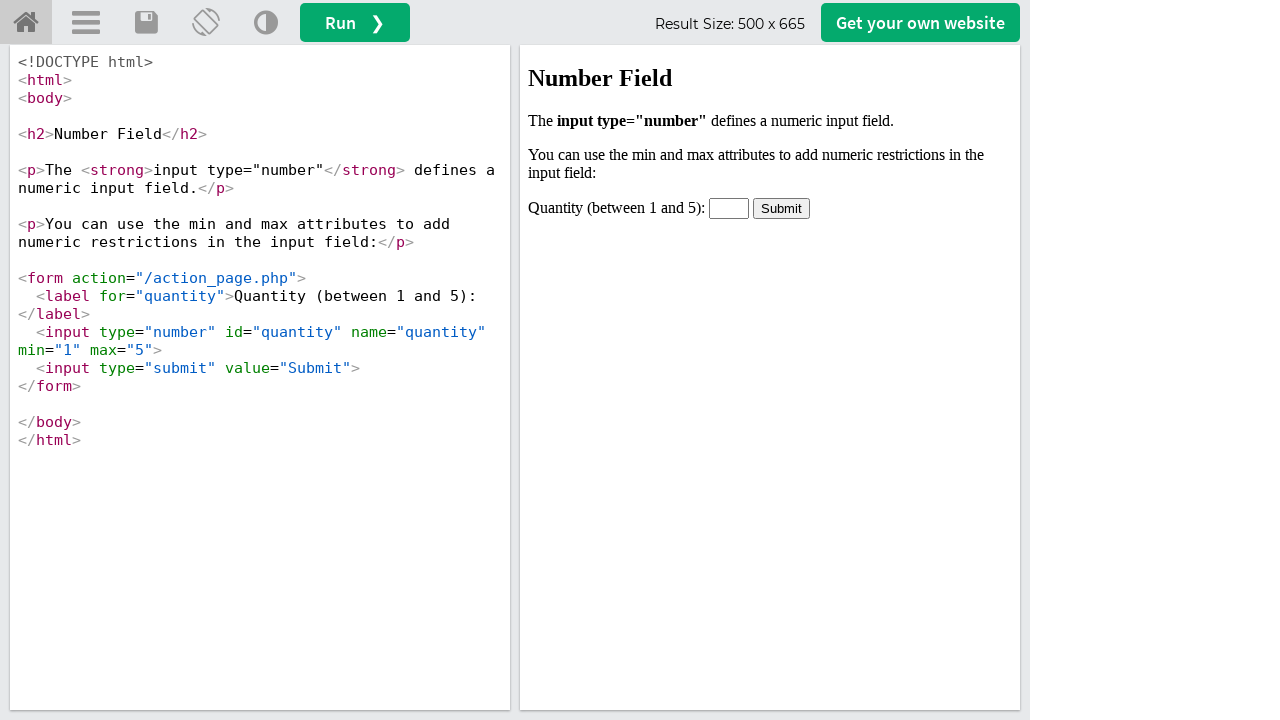

Set number input initial value to 3 on iframe#iframeResult >> internal:control=enter-frame >> #quantity
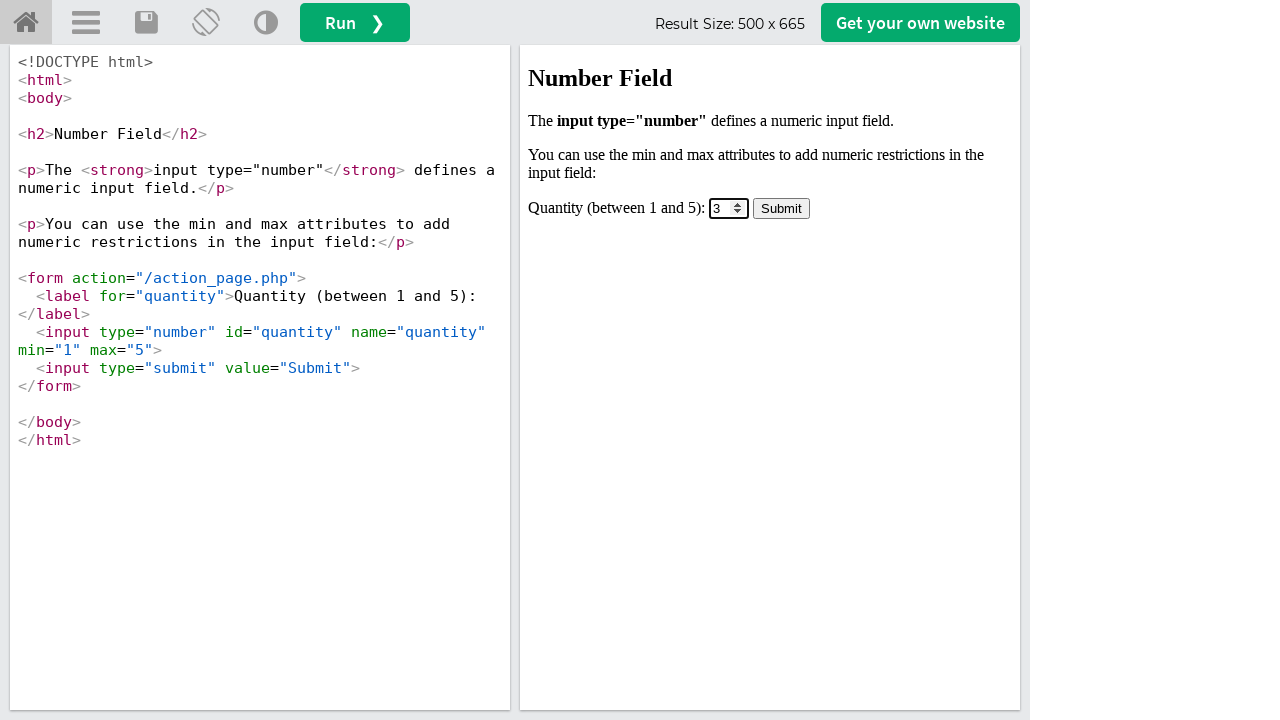

Pressed ArrowUp key to increment value on iframe#iframeResult >> internal:control=enter-frame >> #quantity
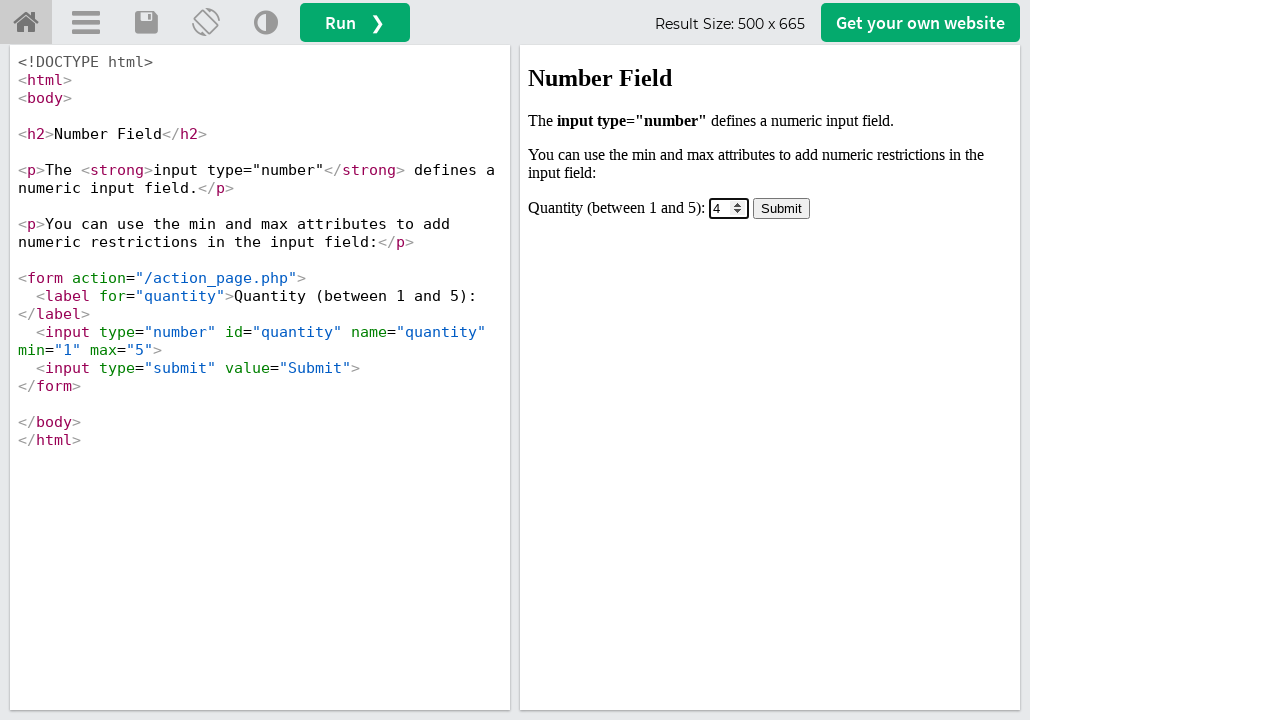

Retrieved input value after increment
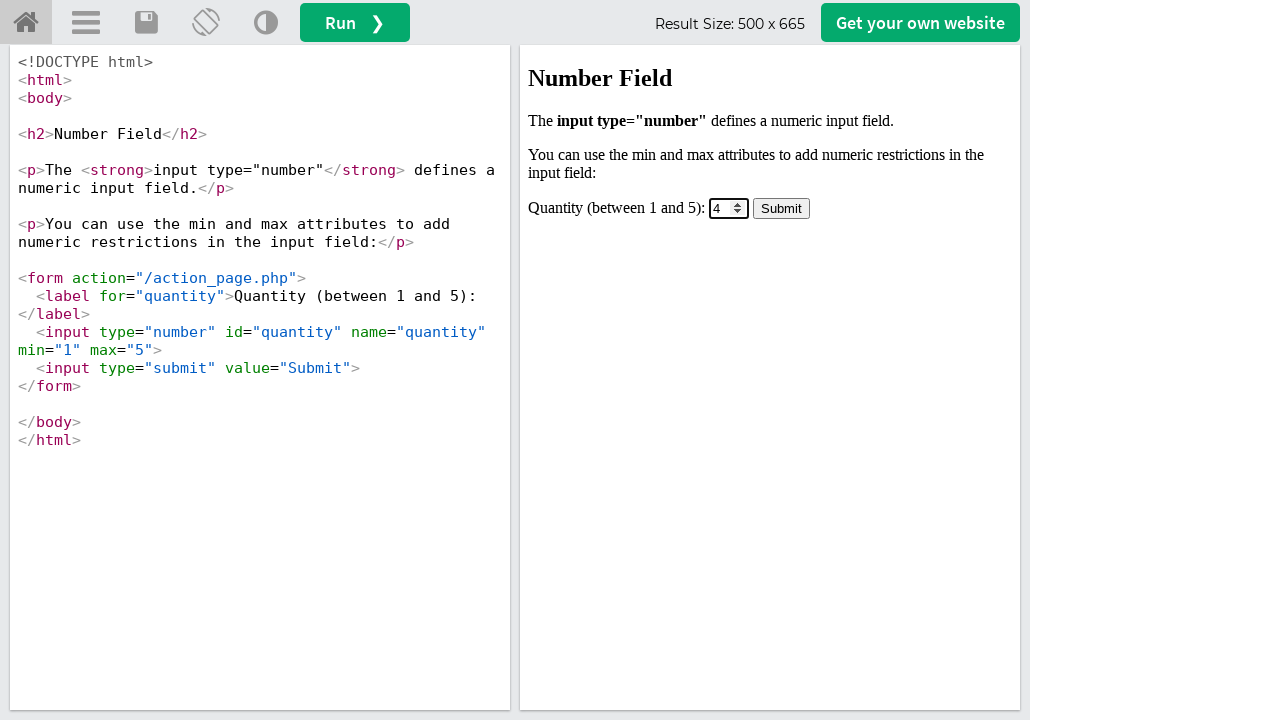

Verified number input value is 4 (increment successful)
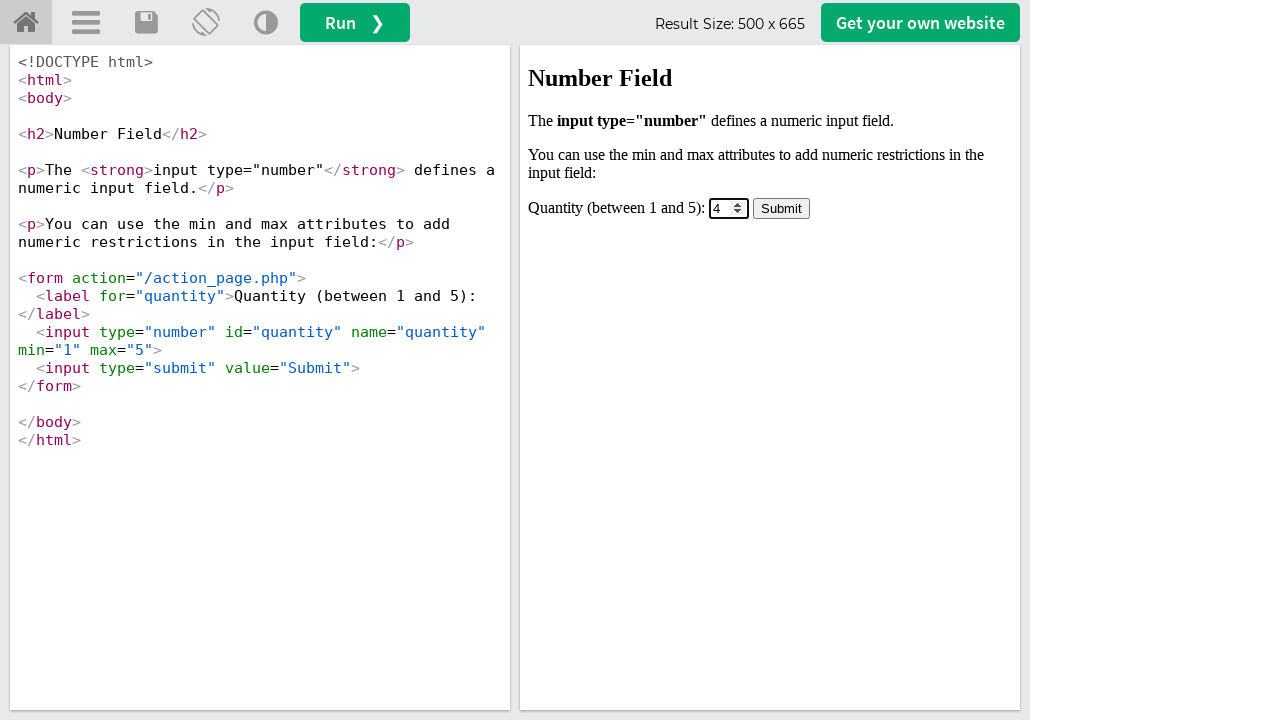

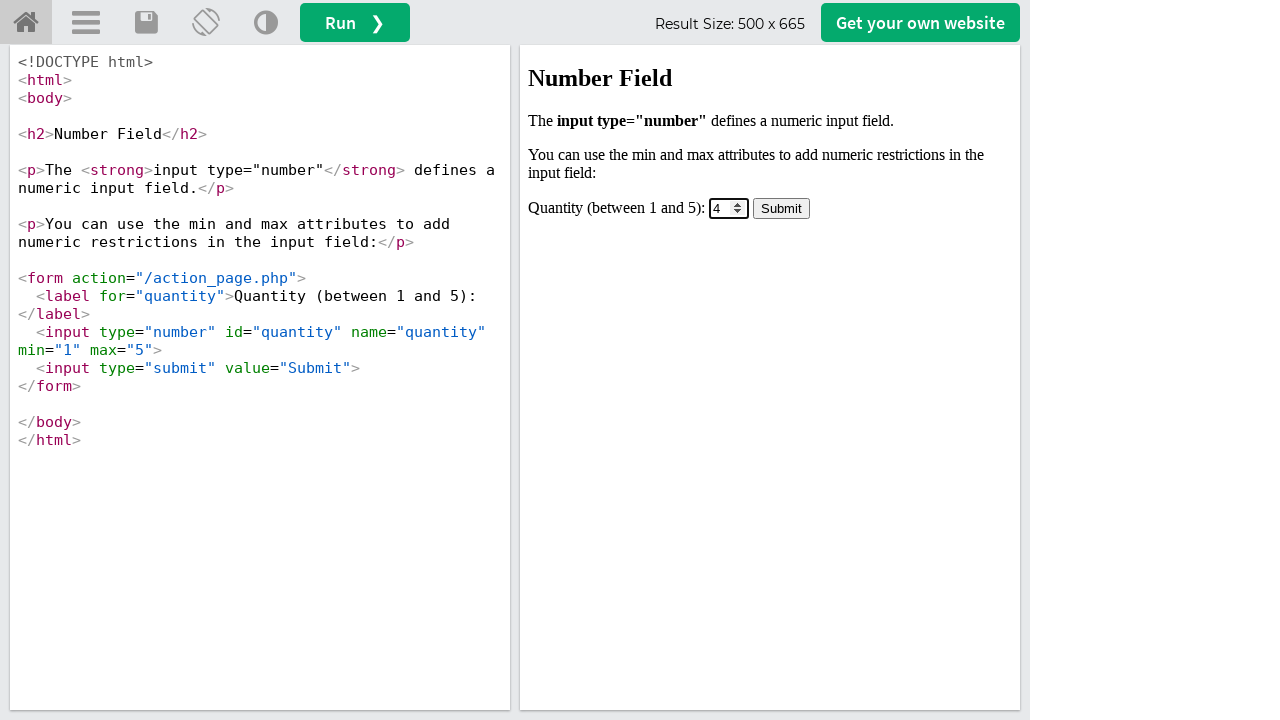